Tests web table interaction by selecting checkboxes for specific users and retrieving their information from the table

Starting URL: https://selectorshub.com/xpath-practice-page/

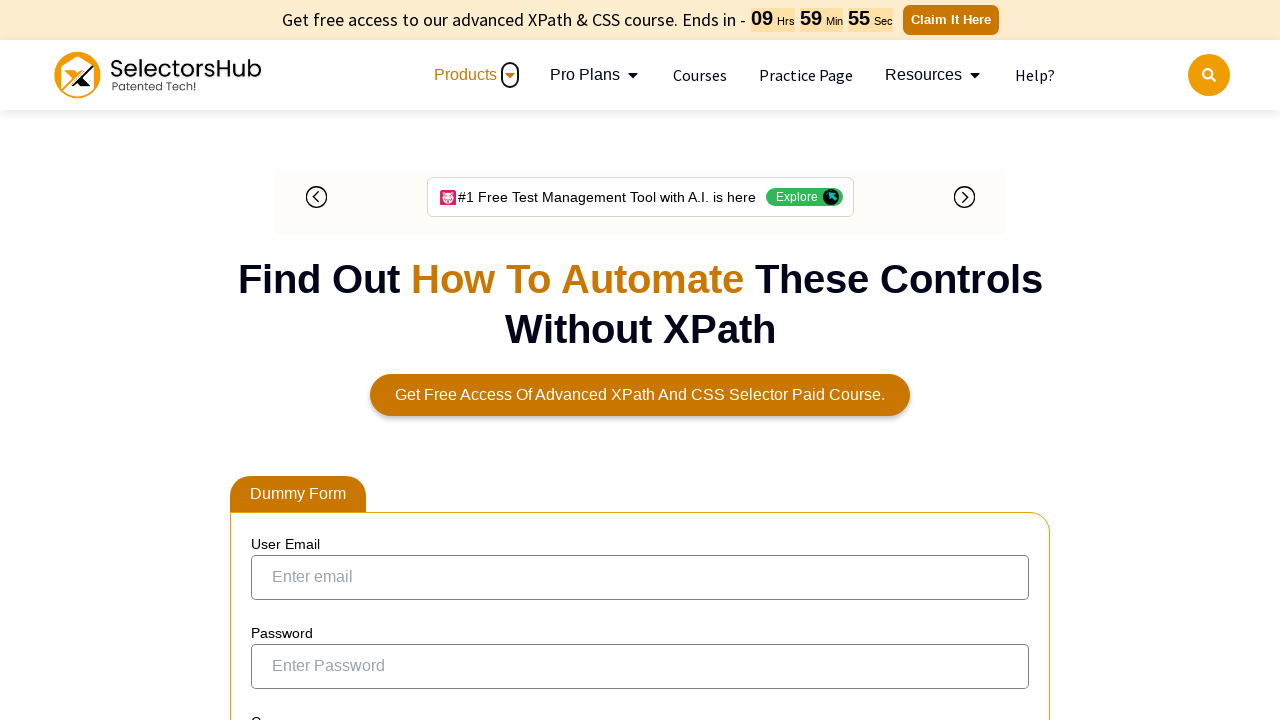

Waited 5 seconds for page to load
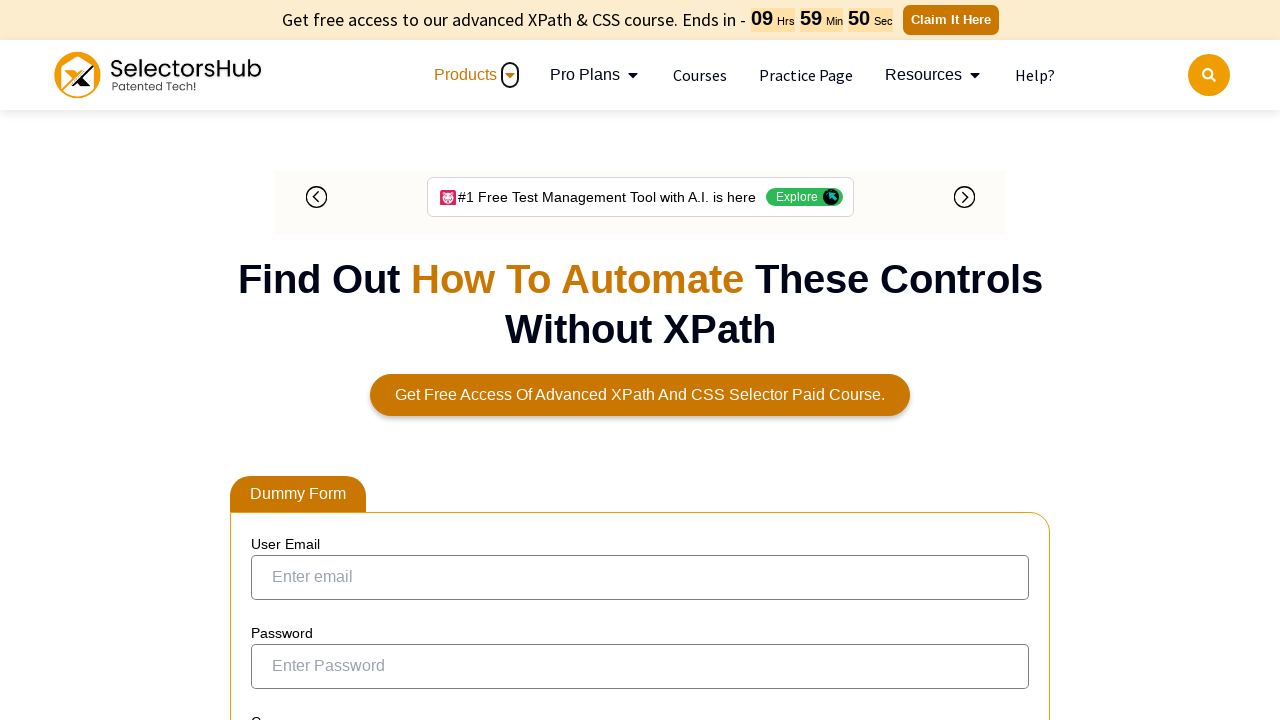

Selected checkbox for Joe.Root at (274, 360) on xpath=//a[text()='Joe.Root']/parent::td/preceding-sibling::td/input[@type='check
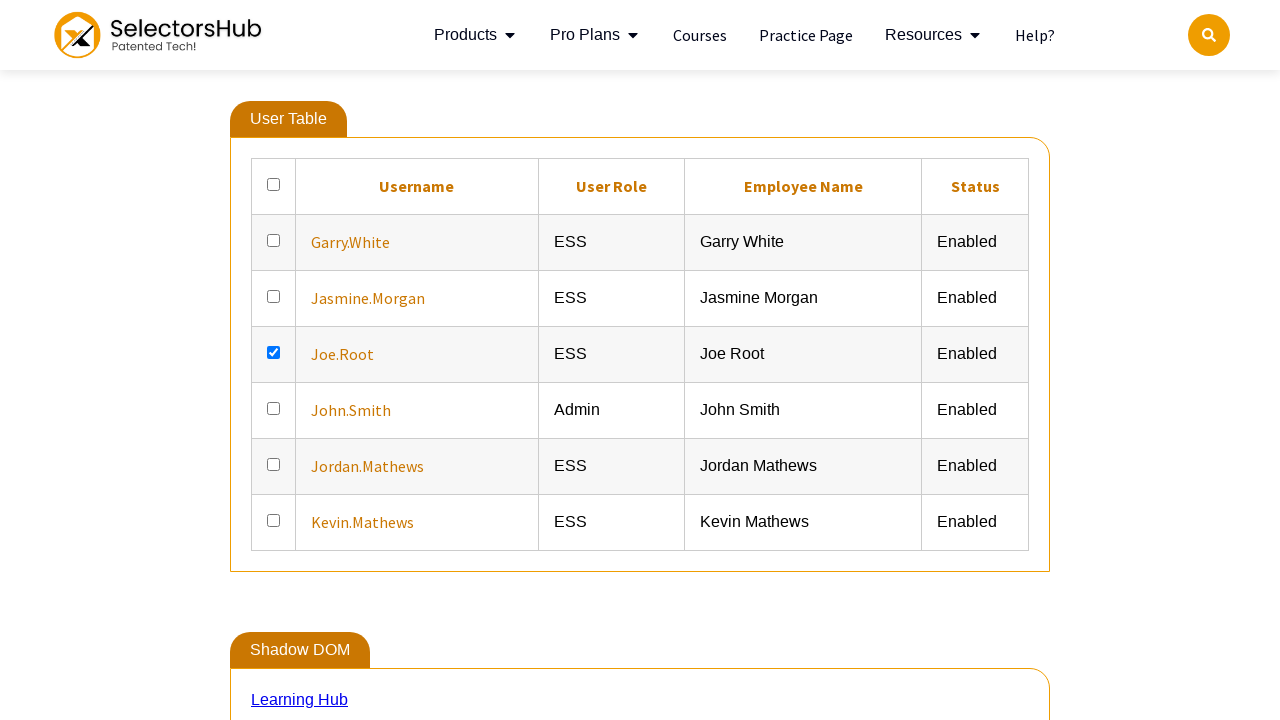

Selected checkbox for John.Smith at (274, 408) on xpath=//a[text()='John.Smith']/parent::td/preceding-sibling::td/input[@type='che
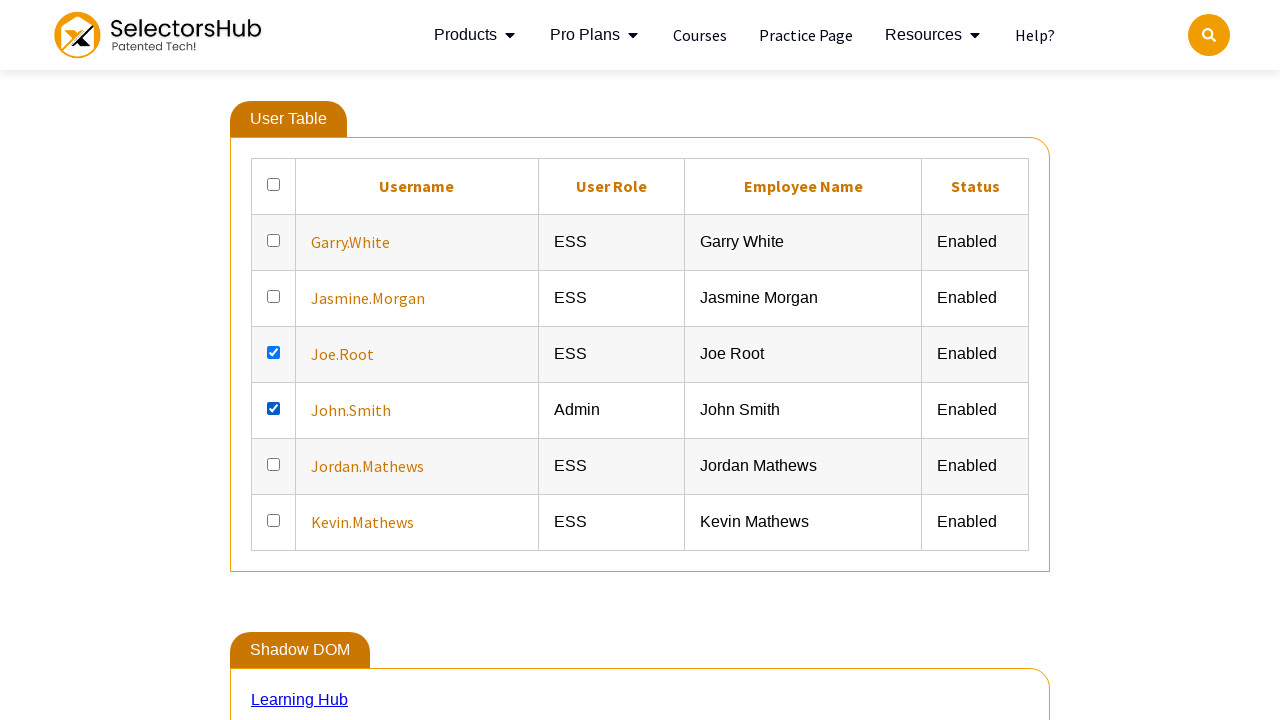

Selected checkbox for Kevin.Mathews at (274, 520) on xpath=//a[text()='Kevin.Mathews']/parent::td/preceding-sibling::td/input[@type='
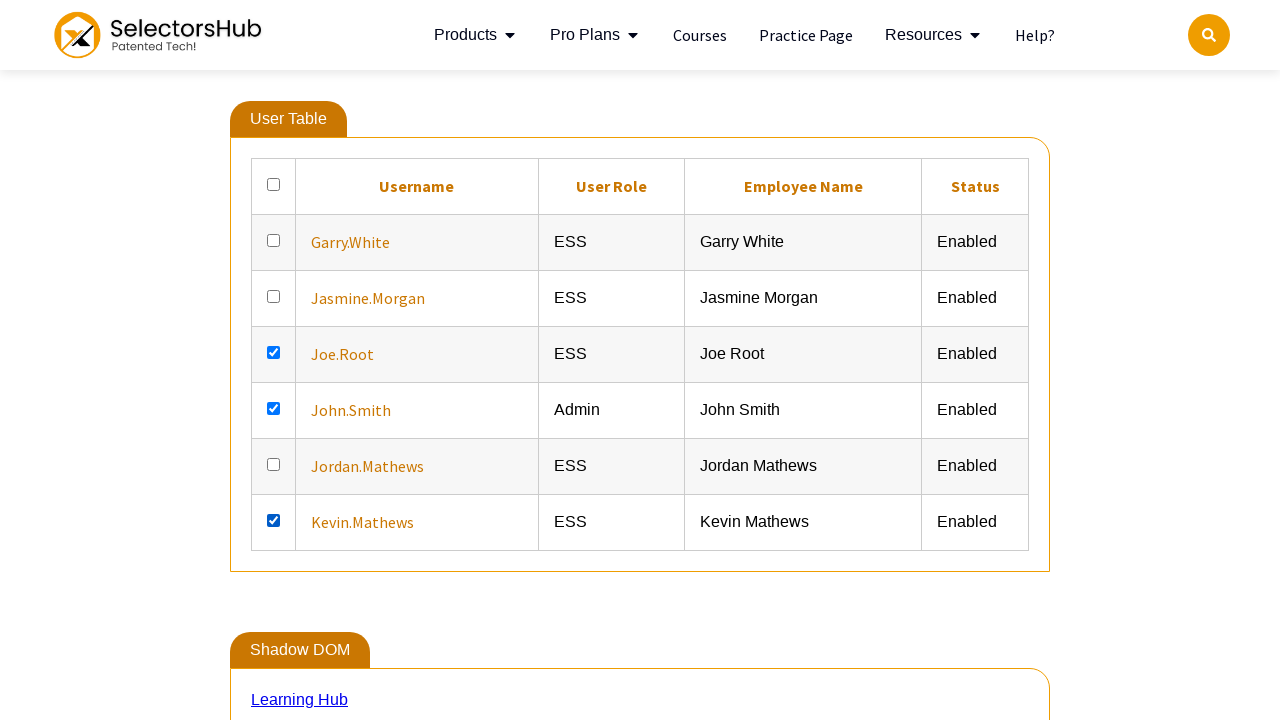

Retrieved all information elements for Joe.Root
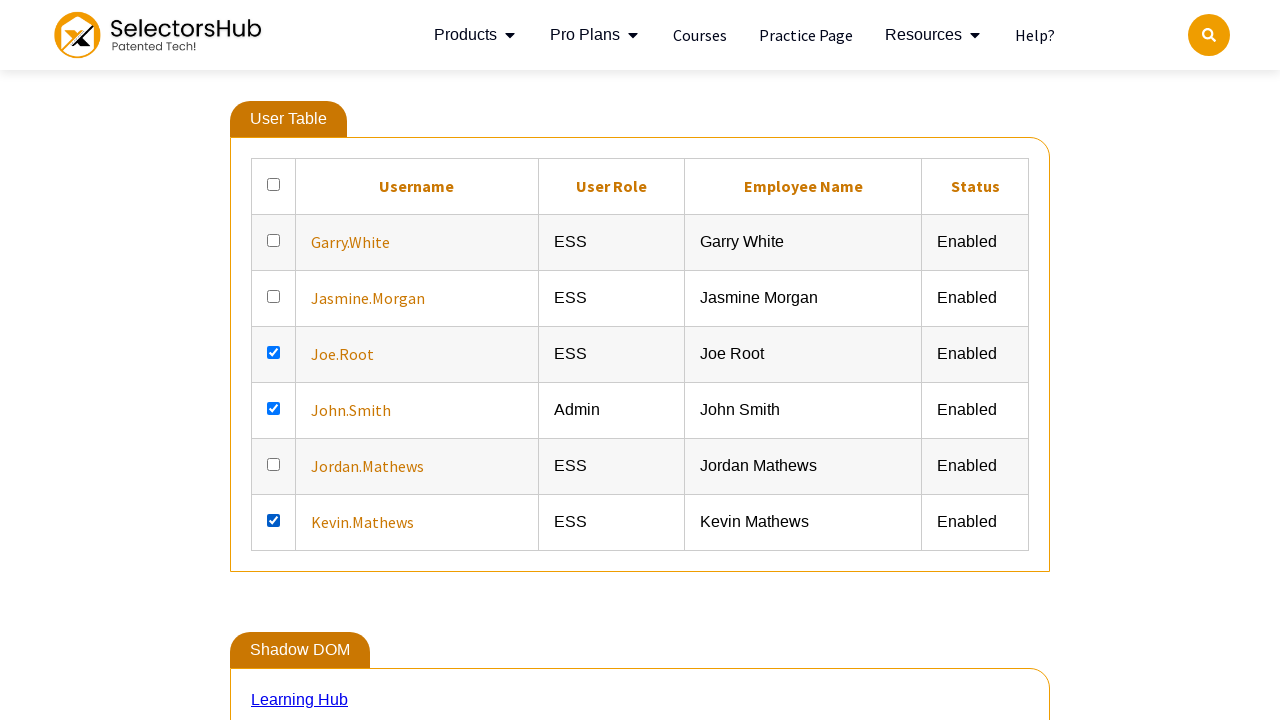

Extracted Joe.Root details from table cells
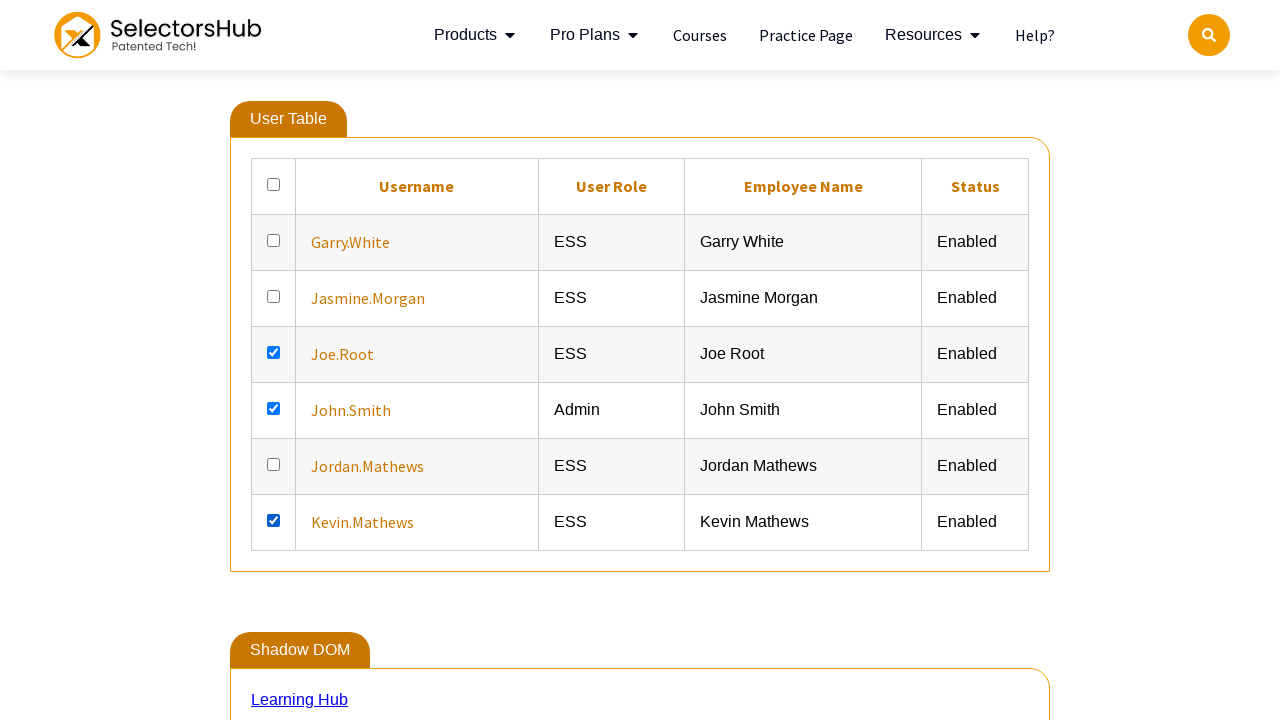

Retrieved all information elements for Jasmine.Morgan
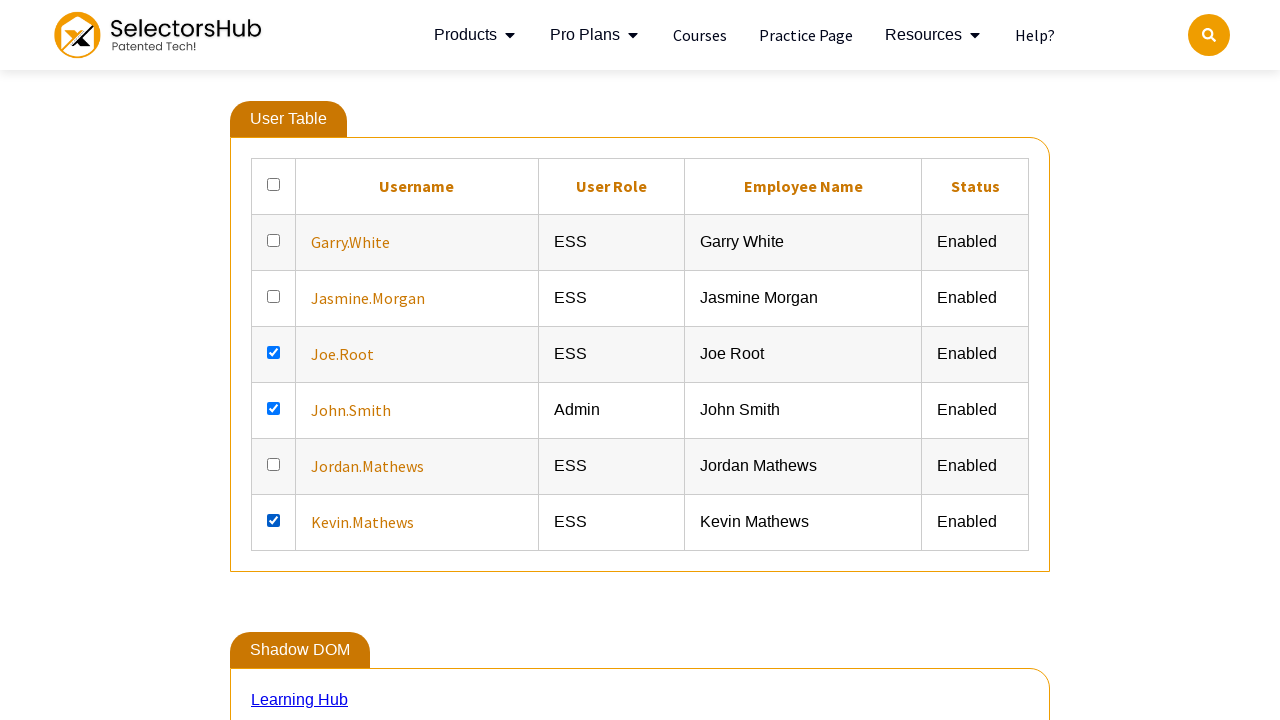

Extracted Jasmine.Morgan details from table cells
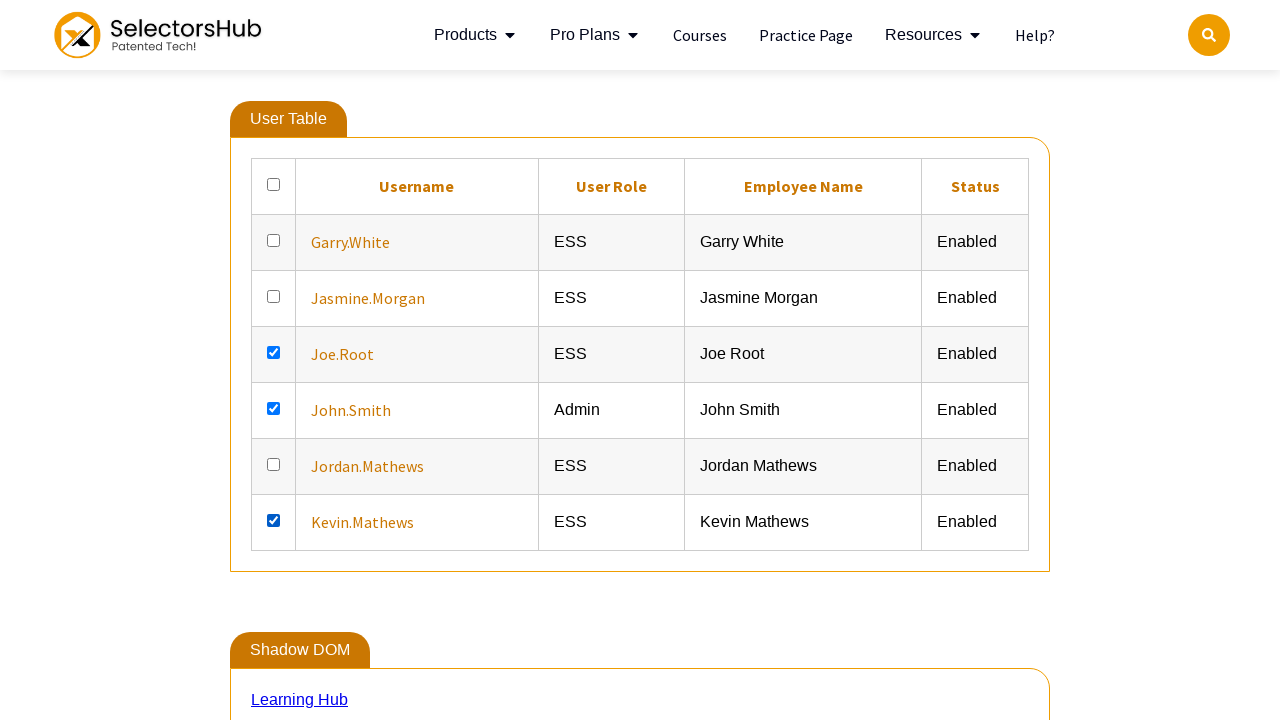

Verified Joe Root information - TEST PASSED
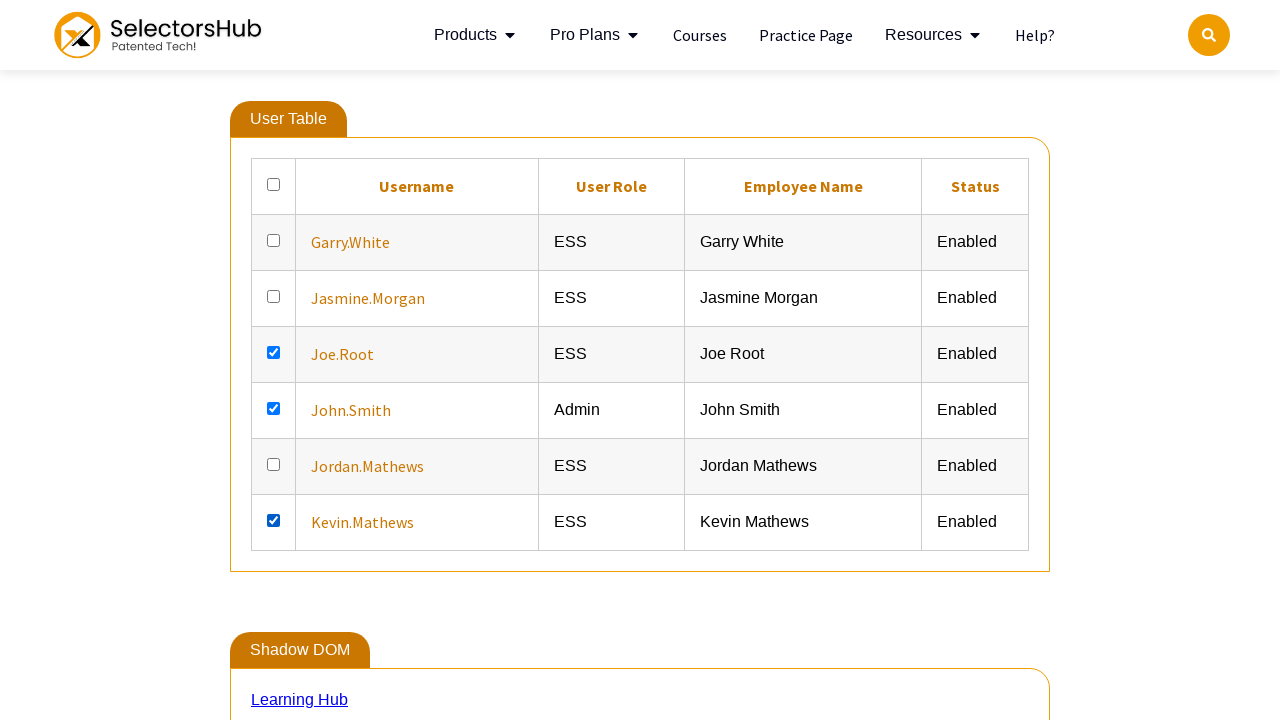

Verified Jasmine Morgan information - TEST PASSED
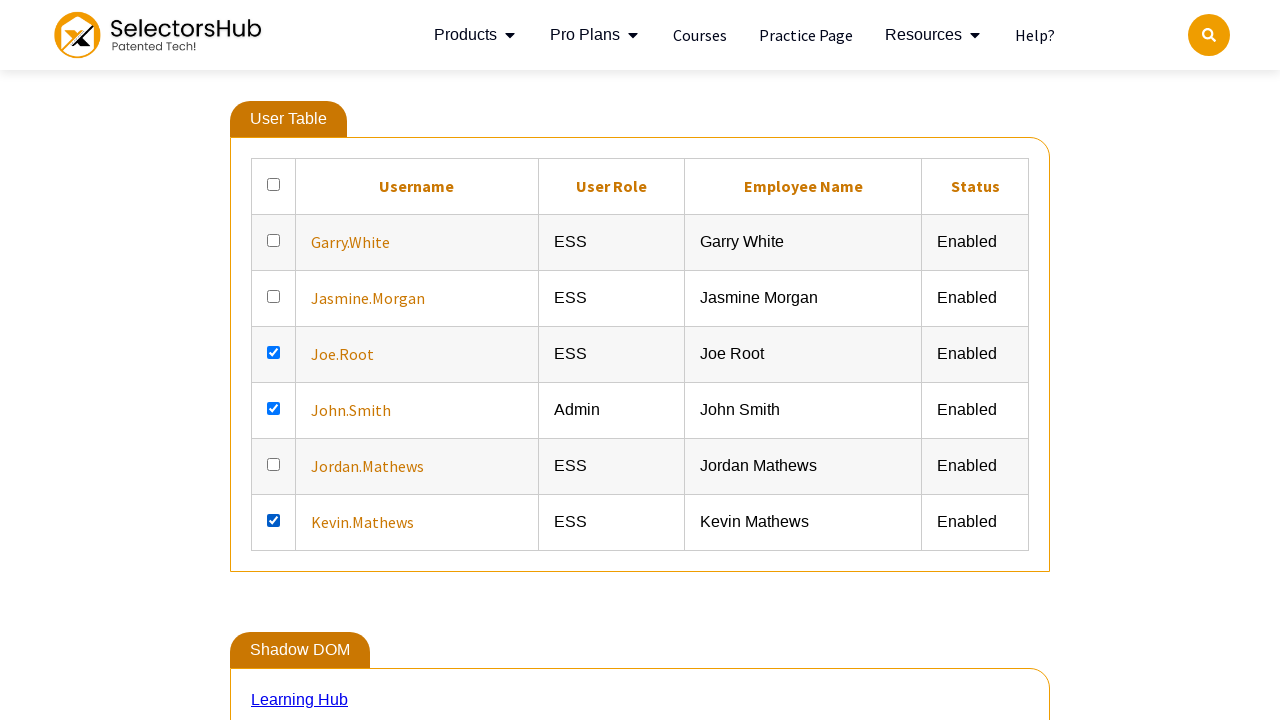

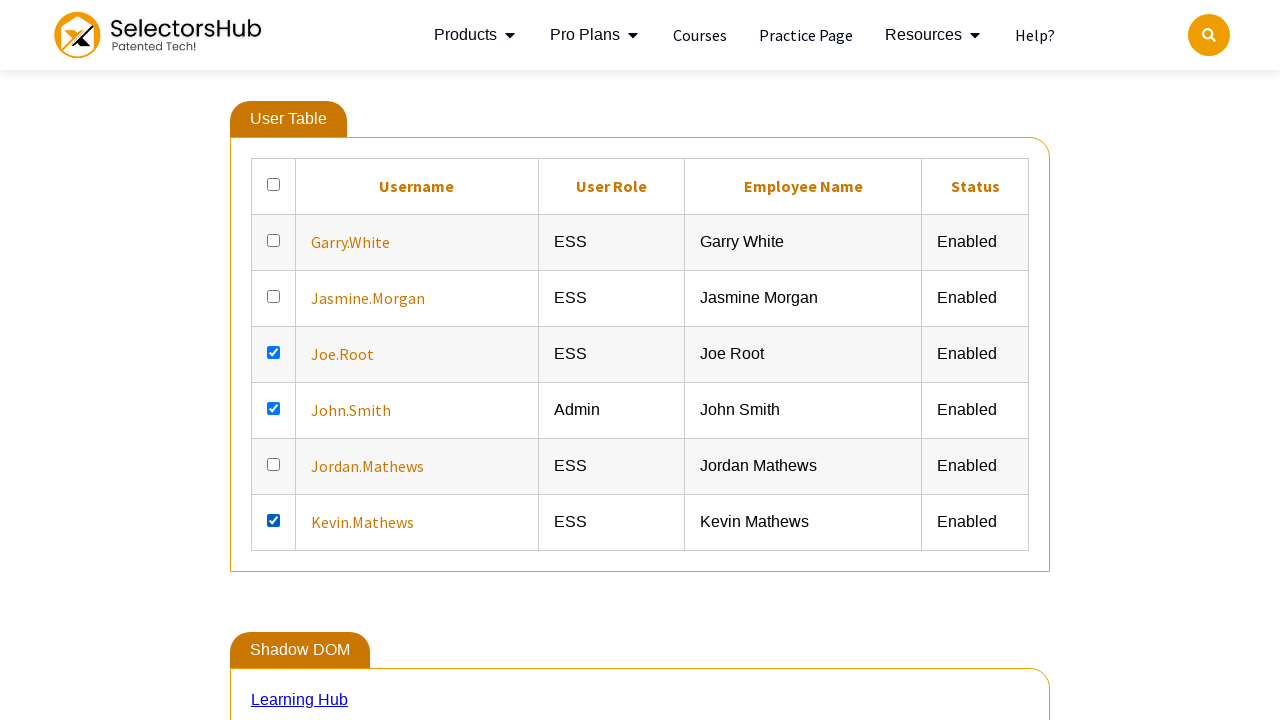